Tests navigation scope by finding links in the footer section, opening each link in a new tab using keyboard shortcuts, and then switching between tabs to verify they opened correctly

Starting URL: https://rahulshettyacademy.com/AutomationPractice/

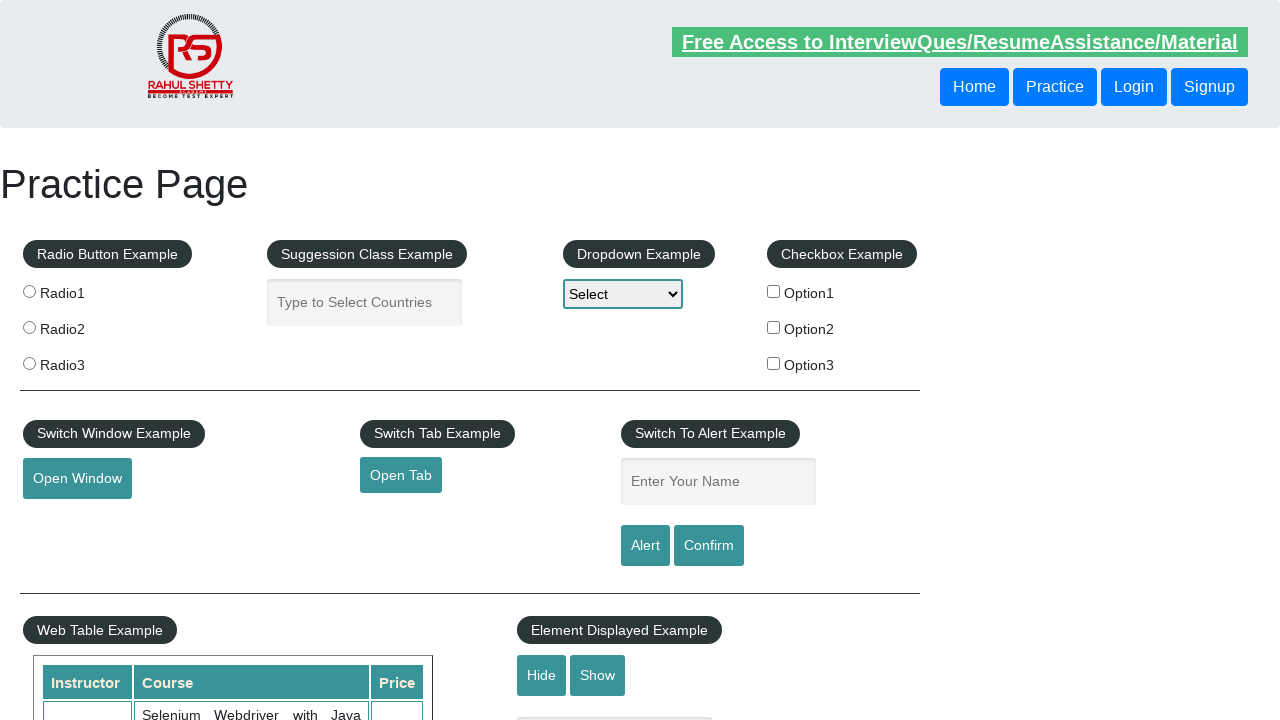

Retrieved all anchor tags on page - found 27 total links
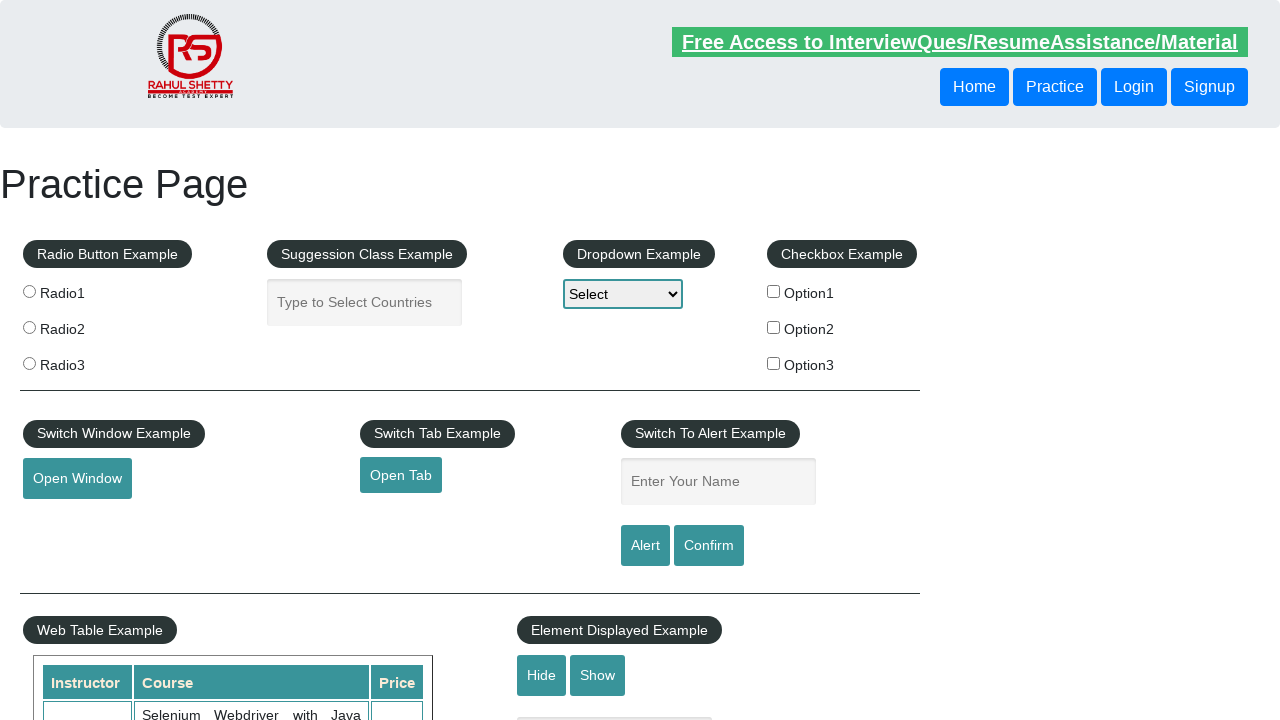

Located footer section with id 'gf-BIG'
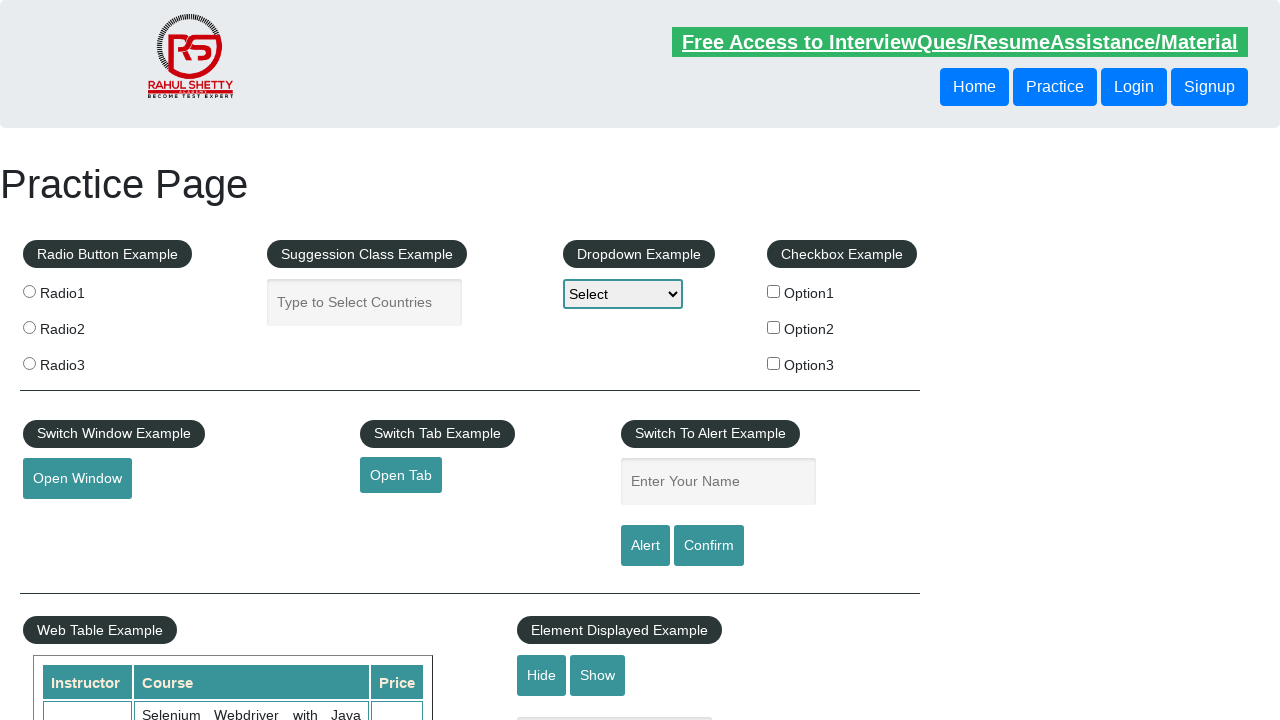

Retrieved all links in footer section - found 20 footer links
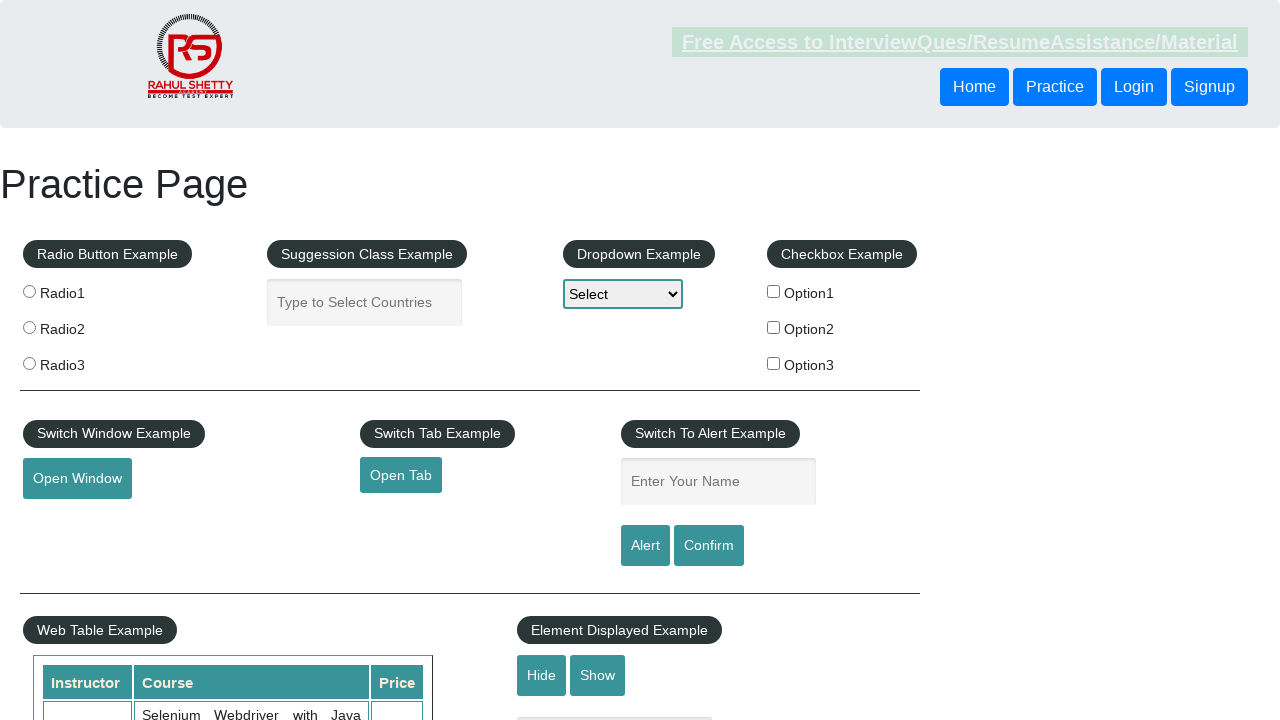

Located first column of footer table
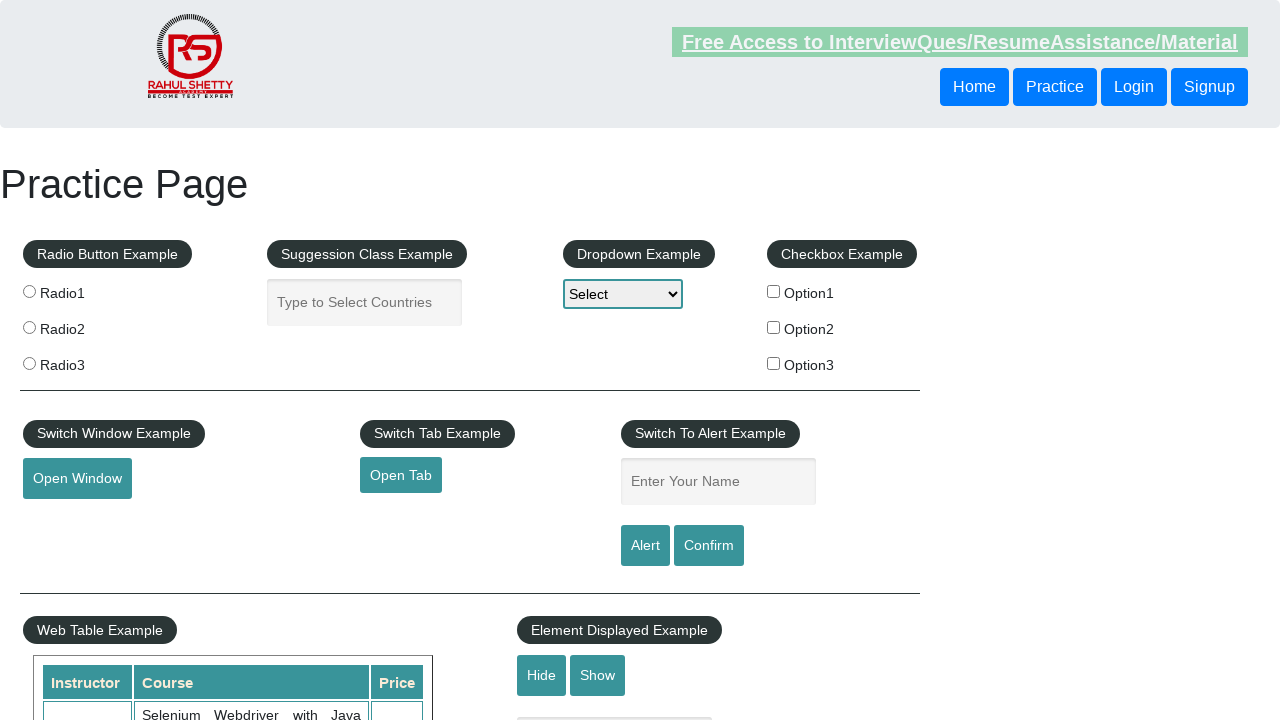

Retrieved all links in first column - found 5 links
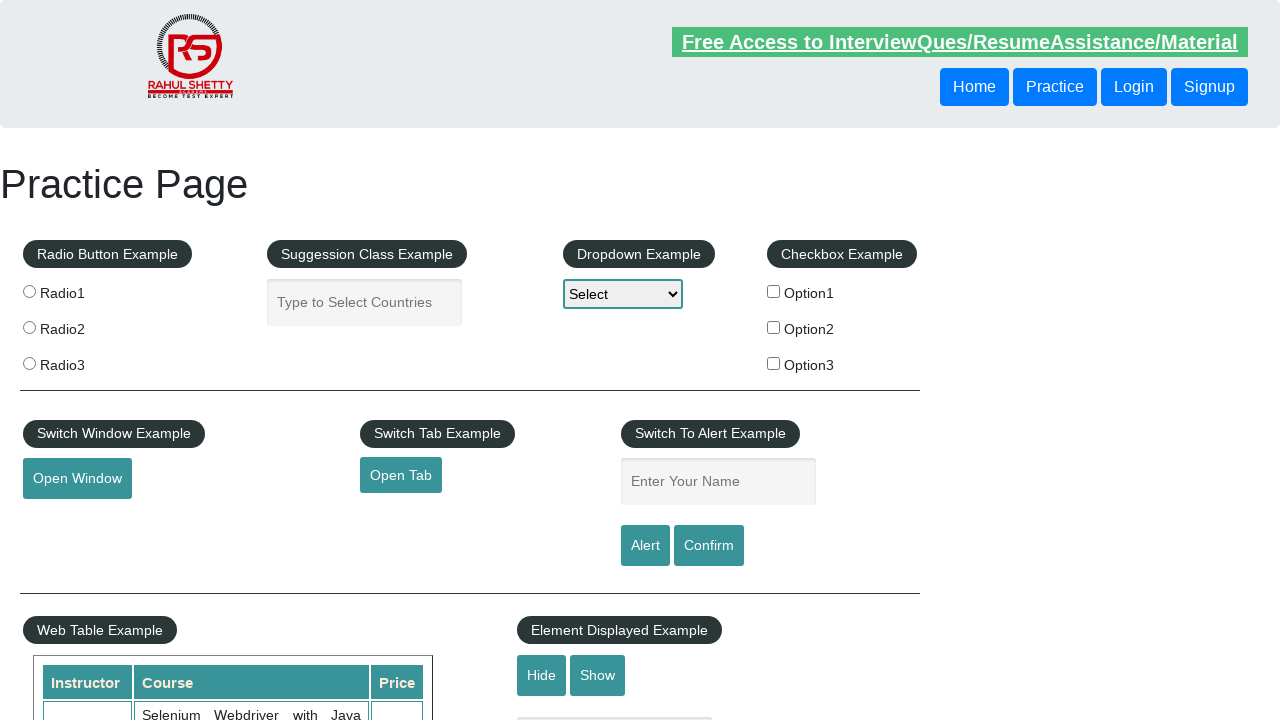

Opened link in new tab using Ctrl+Click at (157, 482) on #gf-BIG >> xpath=//table/tbody/tr/td[1]/ul >> a >> nth=0
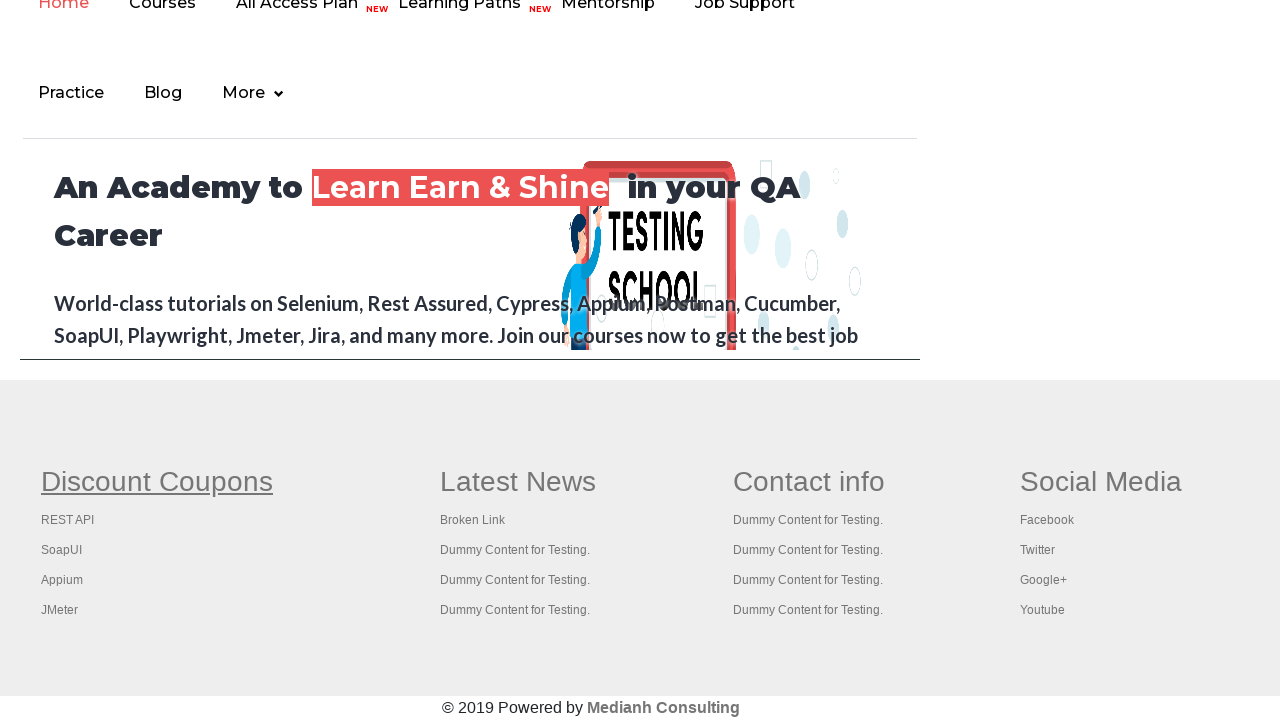

Opened link in new tab using Ctrl+Click at (68, 520) on #gf-BIG >> xpath=//table/tbody/tr/td[1]/ul >> a >> nth=1
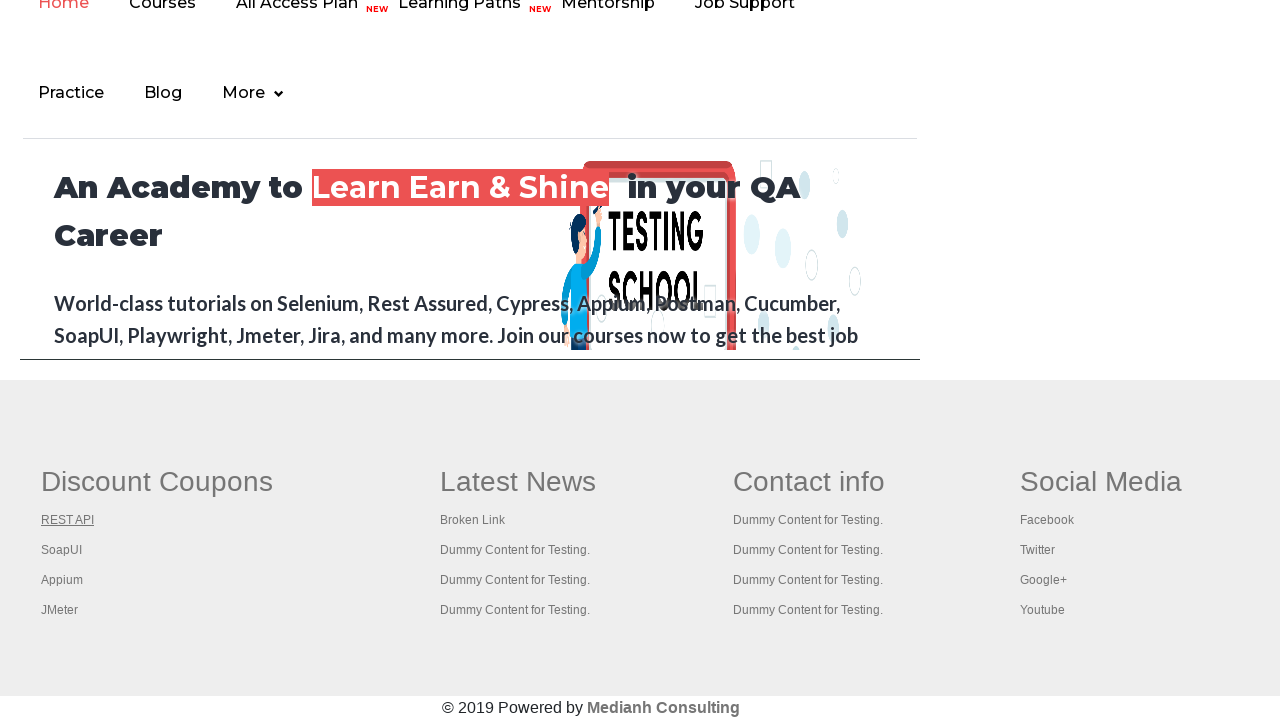

Opened link in new tab using Ctrl+Click at (62, 550) on #gf-BIG >> xpath=//table/tbody/tr/td[1]/ul >> a >> nth=2
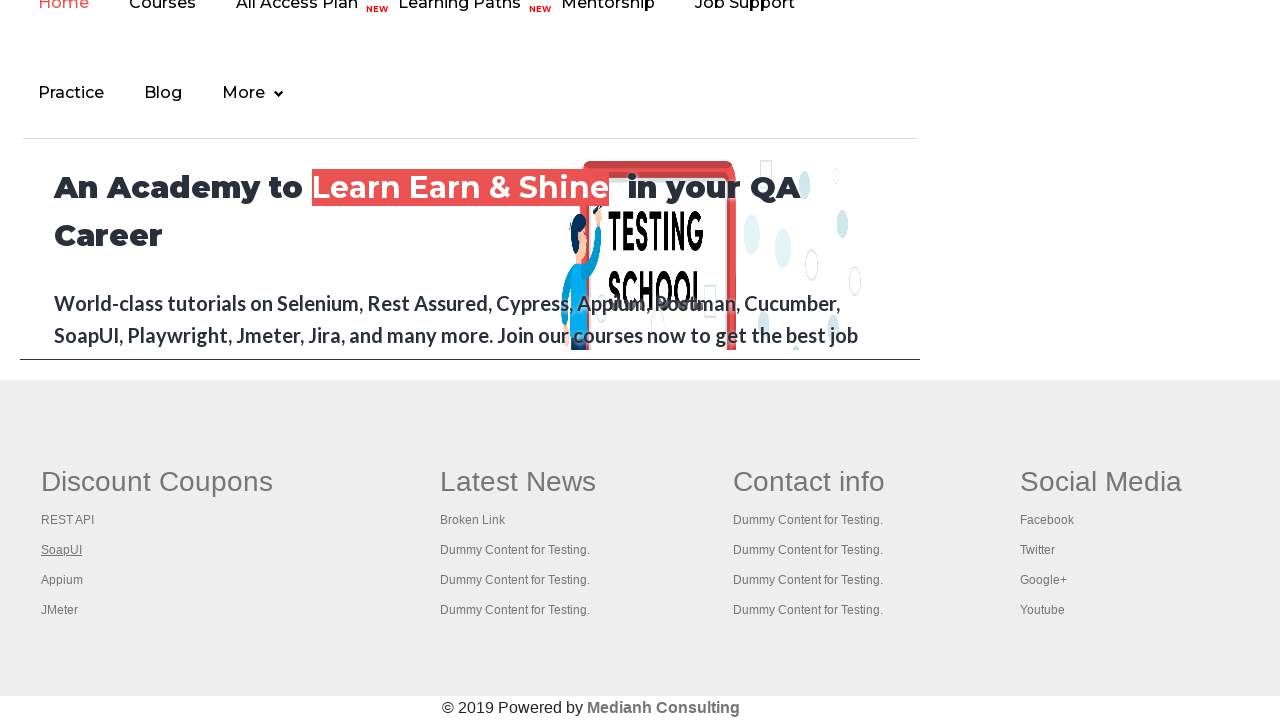

Opened link in new tab using Ctrl+Click at (62, 580) on #gf-BIG >> xpath=//table/tbody/tr/td[1]/ul >> a >> nth=3
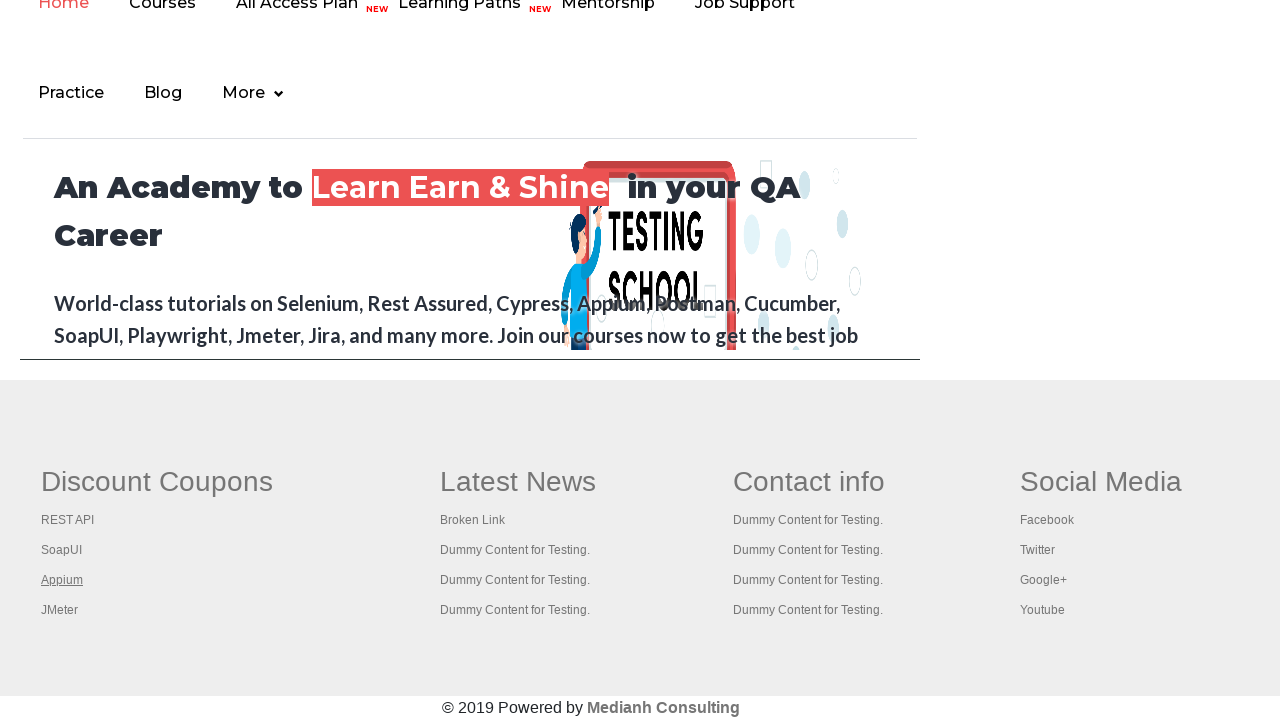

Opened link in new tab using Ctrl+Click at (60, 610) on #gf-BIG >> xpath=//table/tbody/tr/td[1]/ul >> a >> nth=4
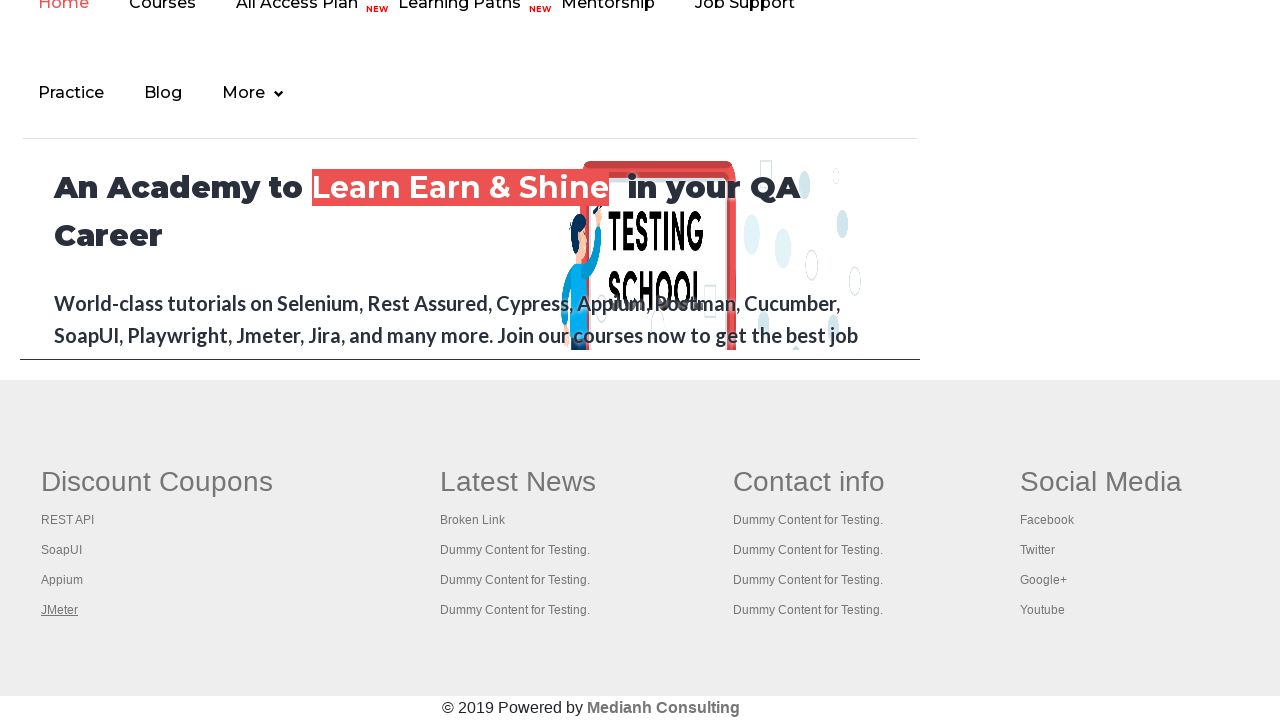

Retrieved all open tabs - found 6 total tabs
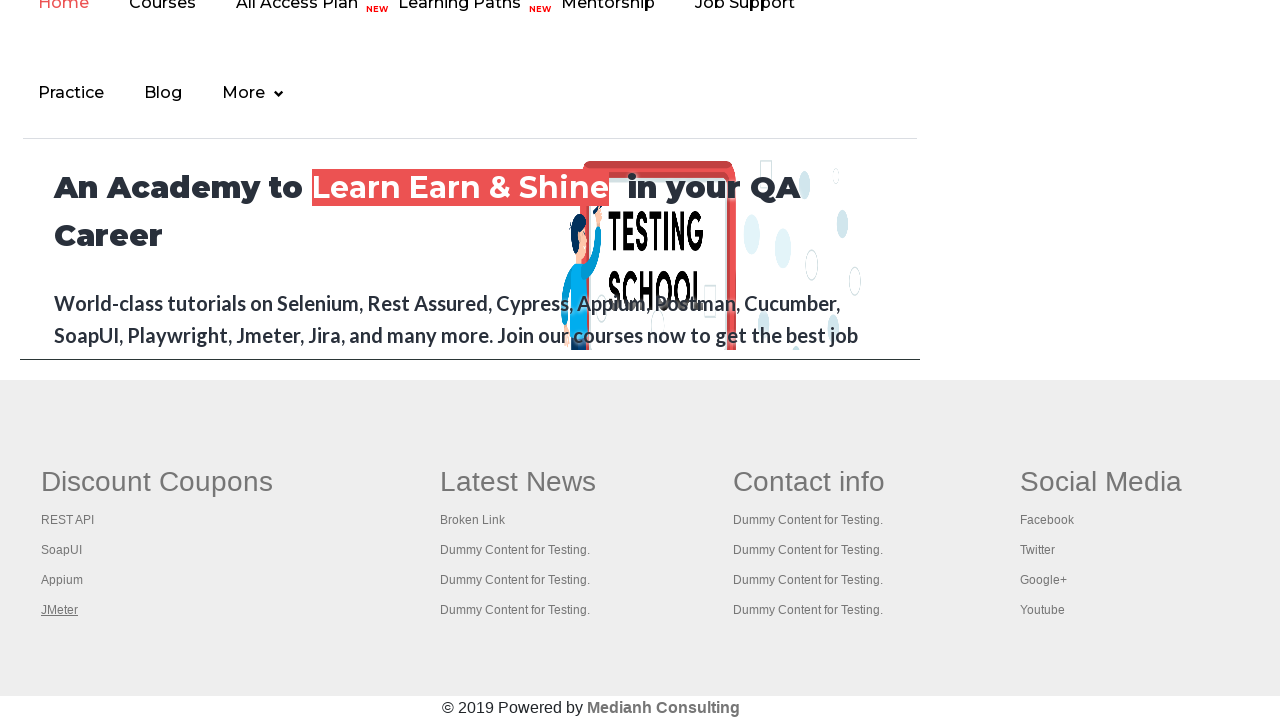

Switched to tab 1
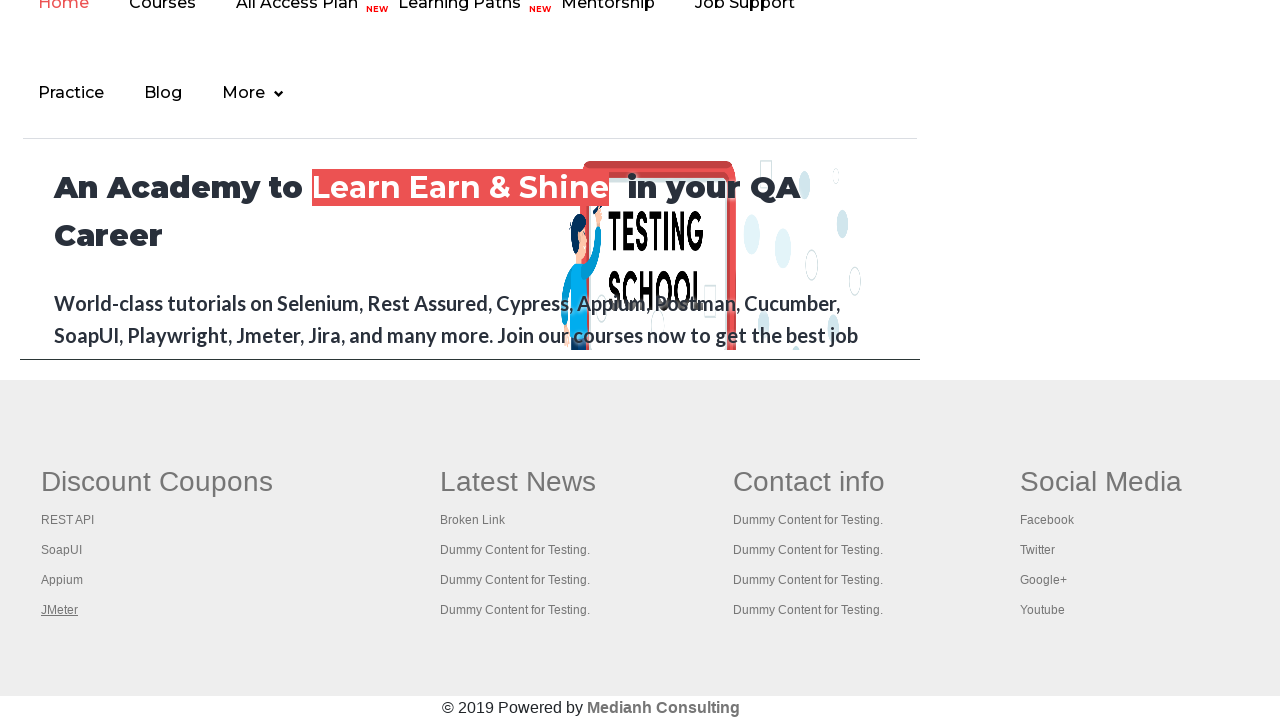

Tab 1 title: Practice Page
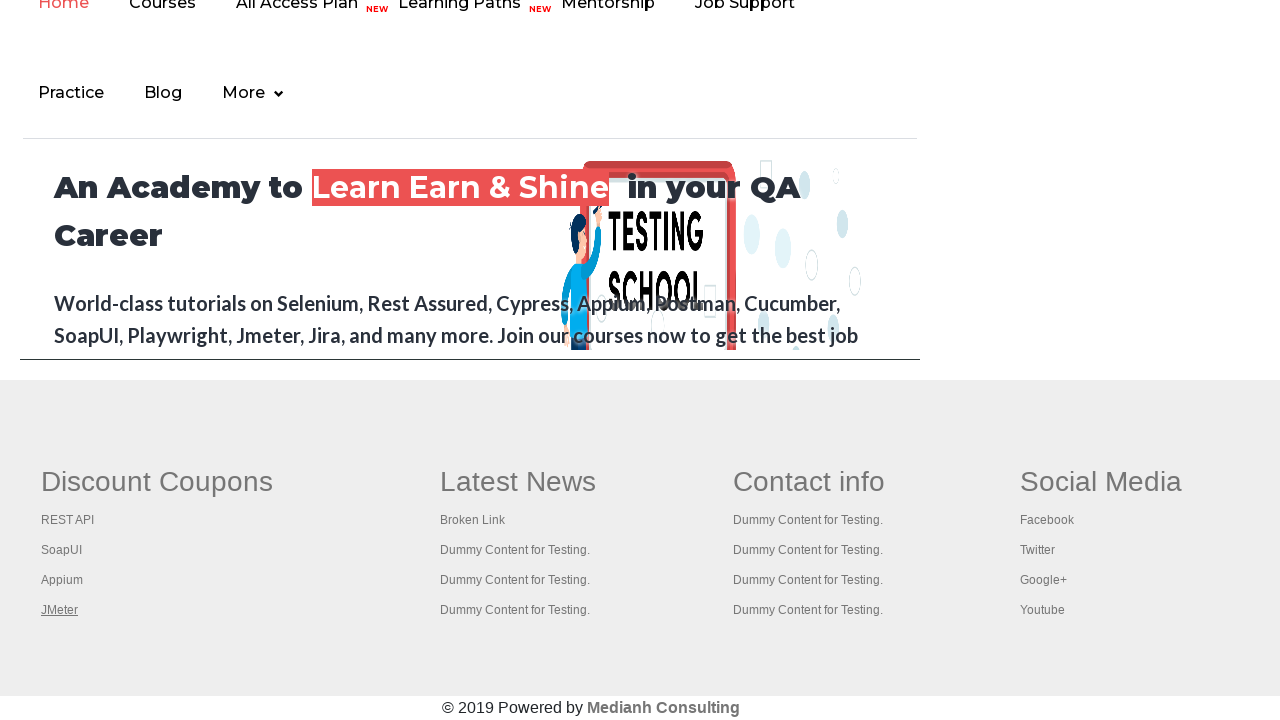

Closed tab 1
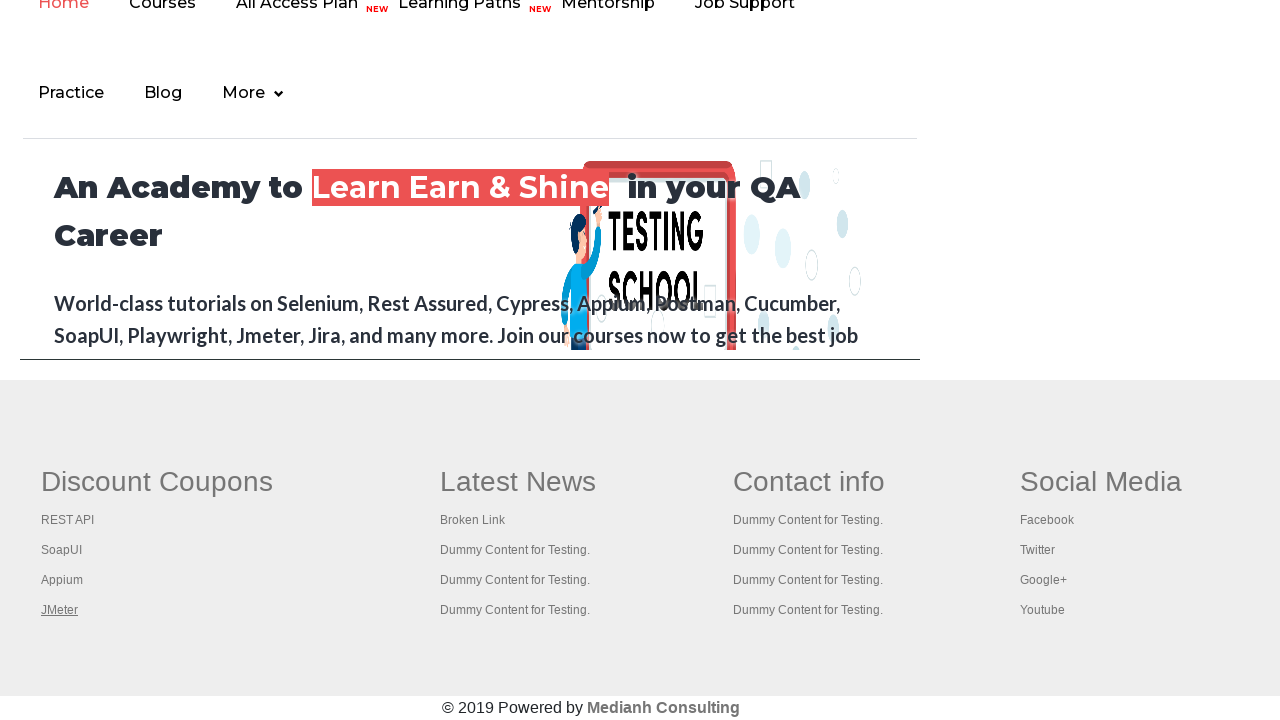

Switched to tab 2
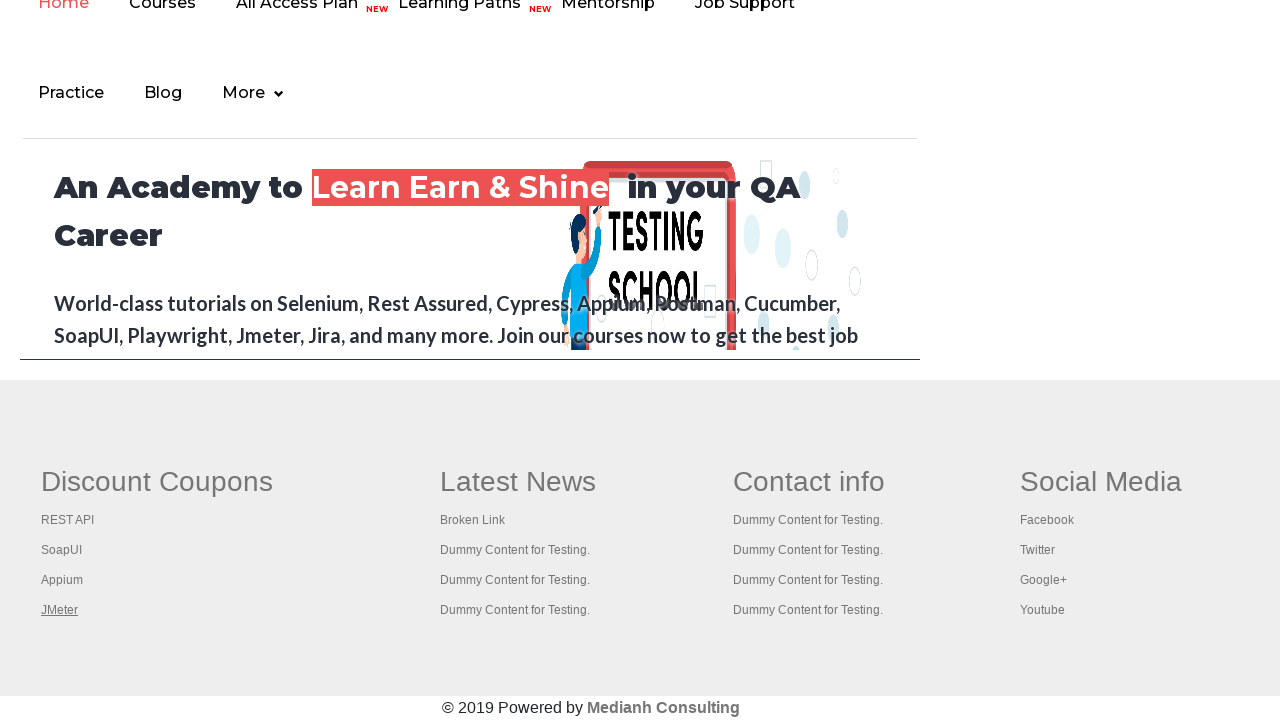

Tab 2 title: REST API Tutorial
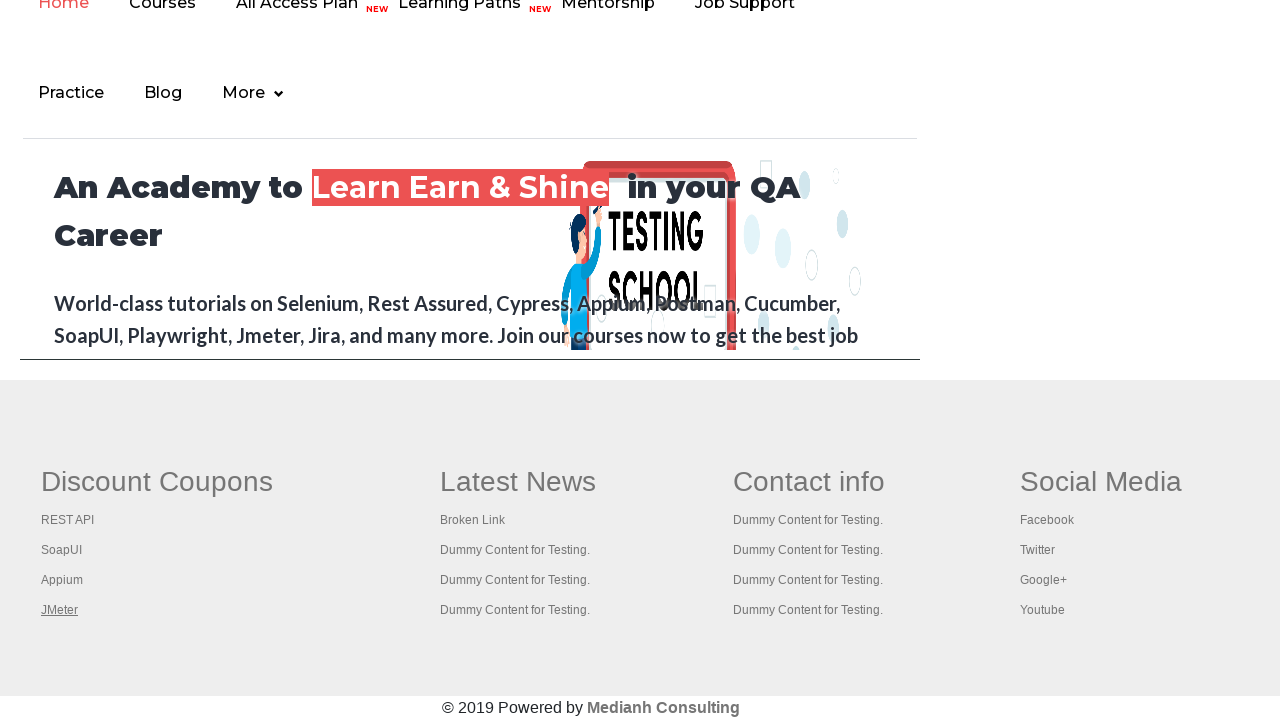

Closed tab 2
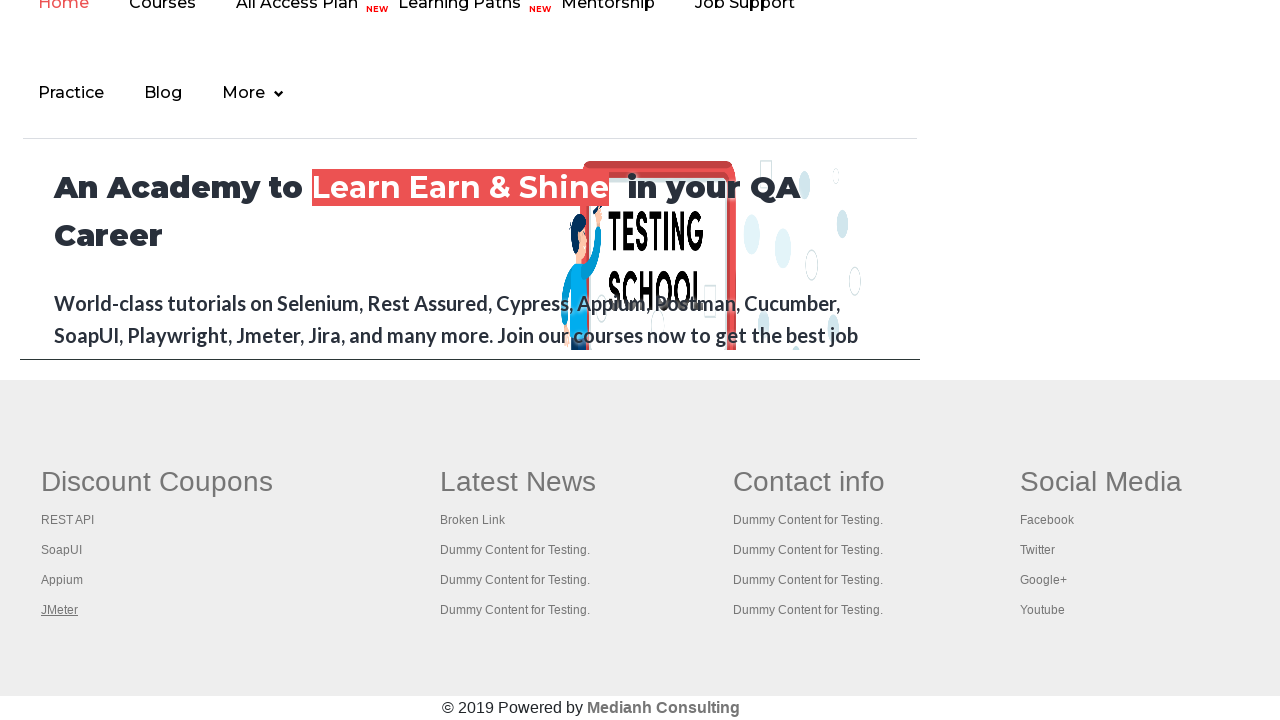

Switched to tab 3
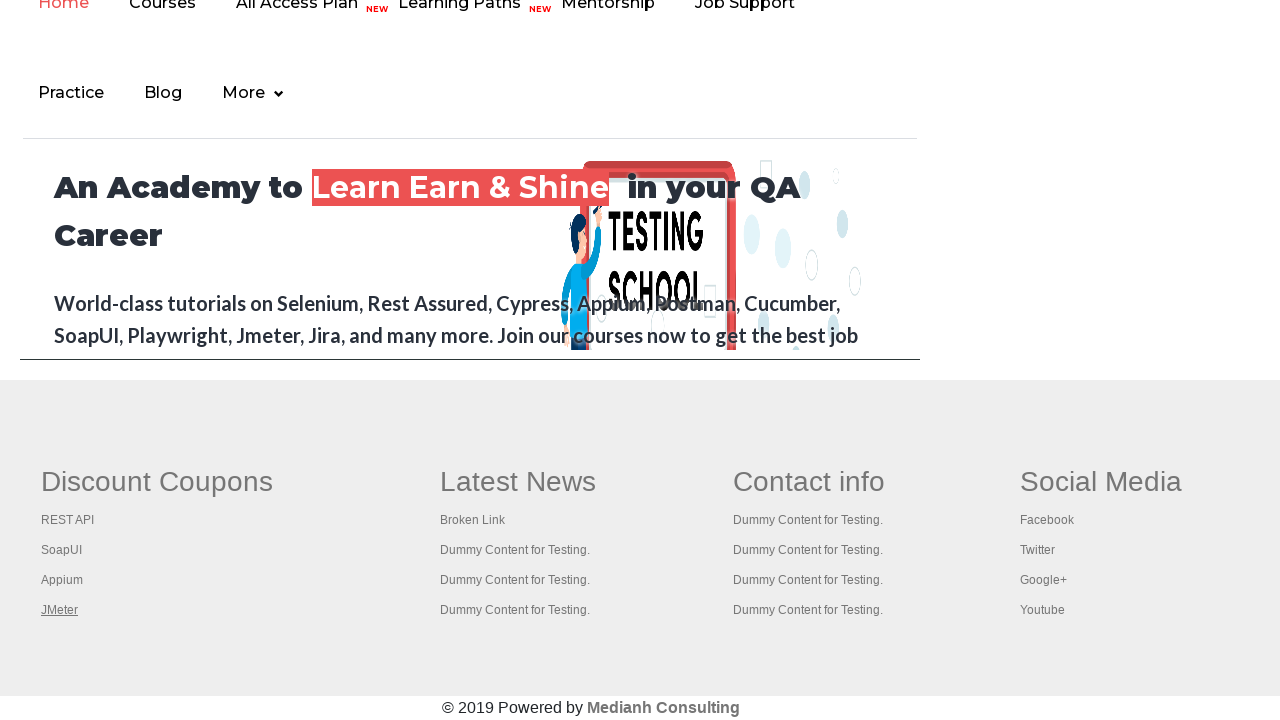

Tab 3 title: The World’s Most Popular API Testing Tool | SoapUI
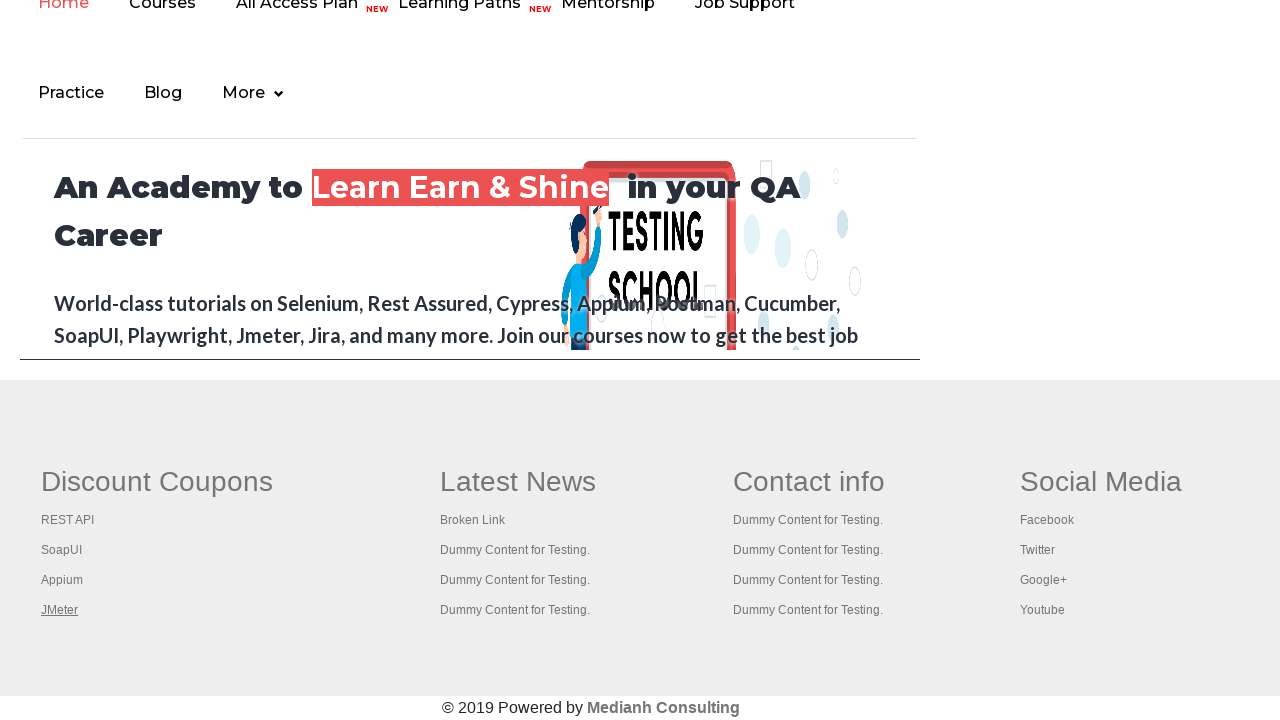

Closed tab 3
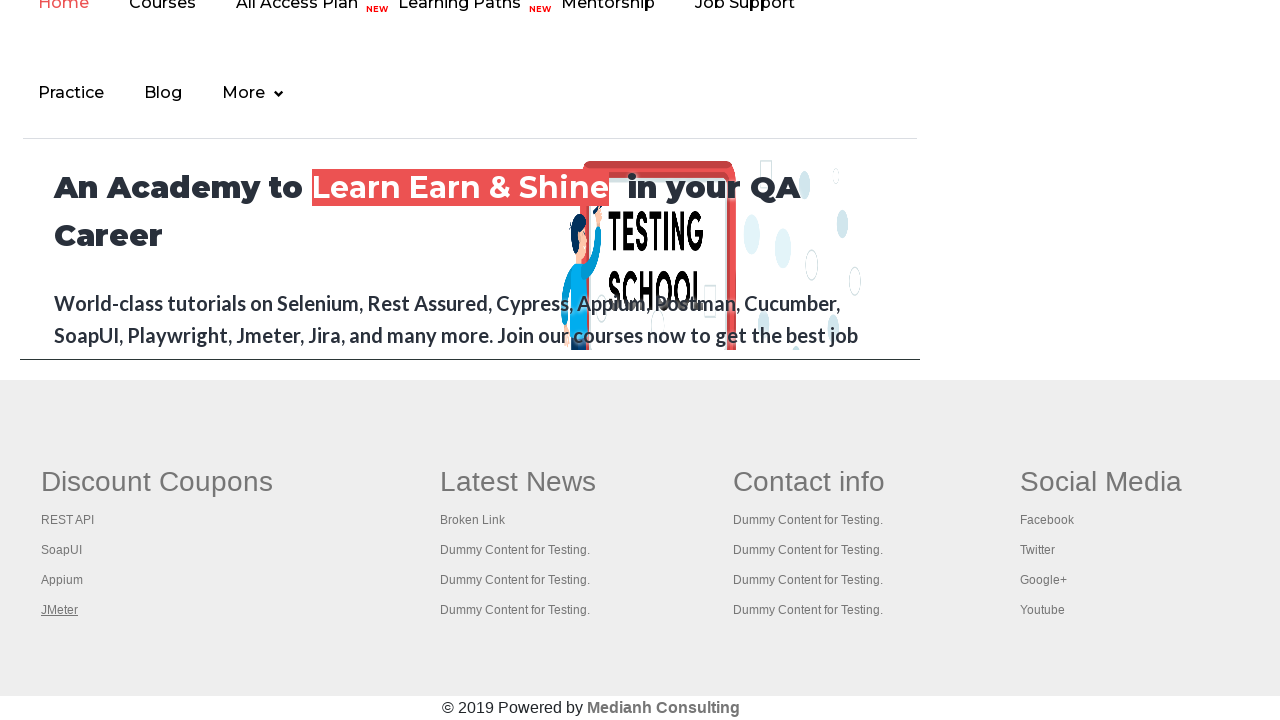

Switched to tab 4
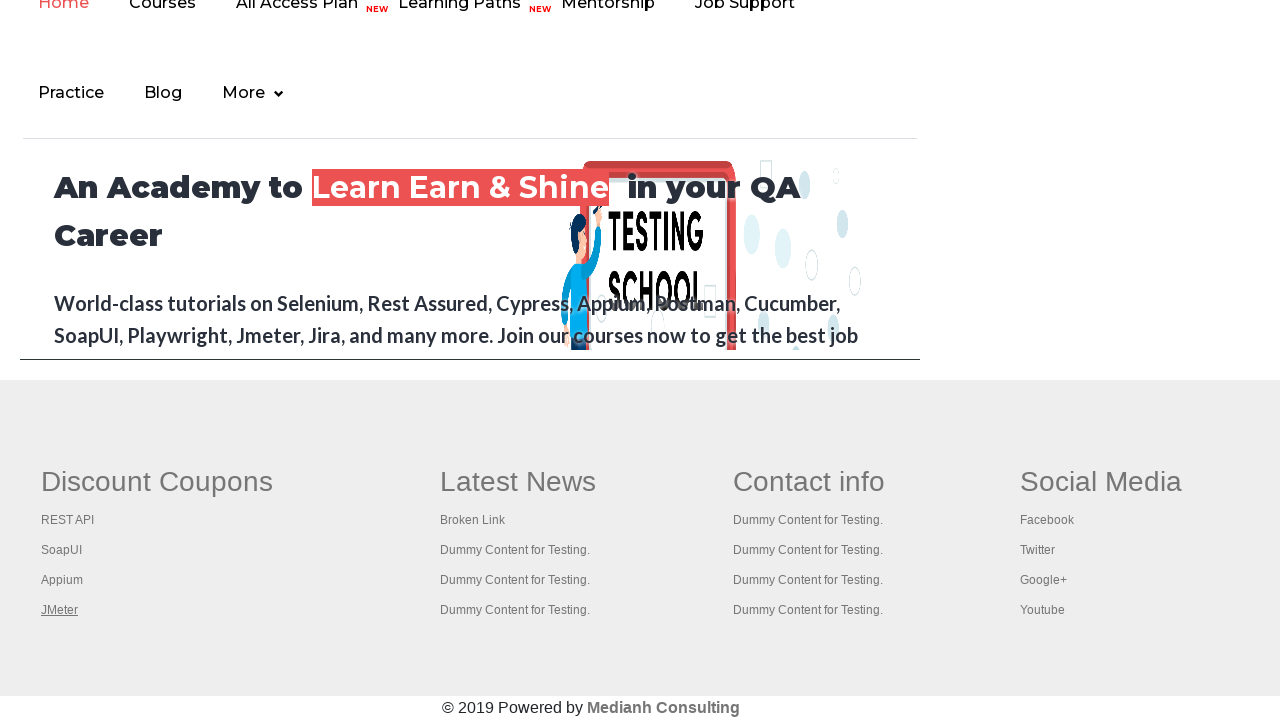

Tab 4 title: Appium tutorial for Mobile Apps testing | RahulShetty Academy | Rahul
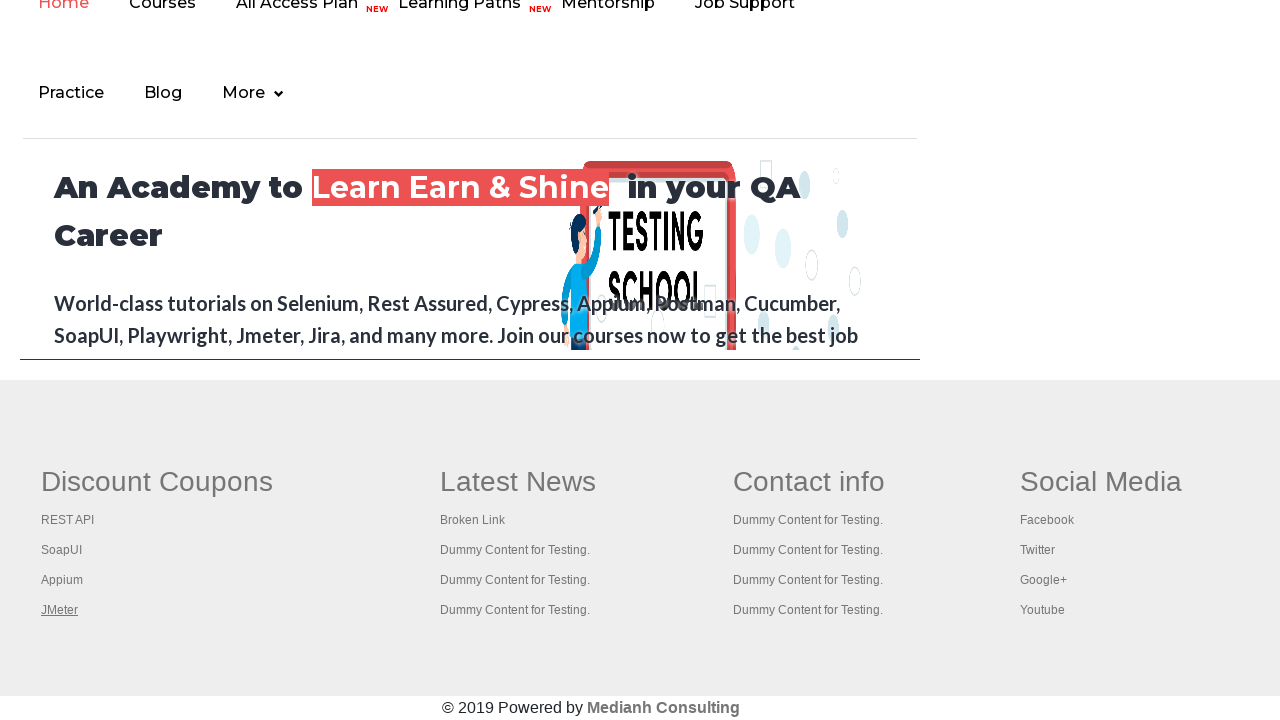

Closed tab 4
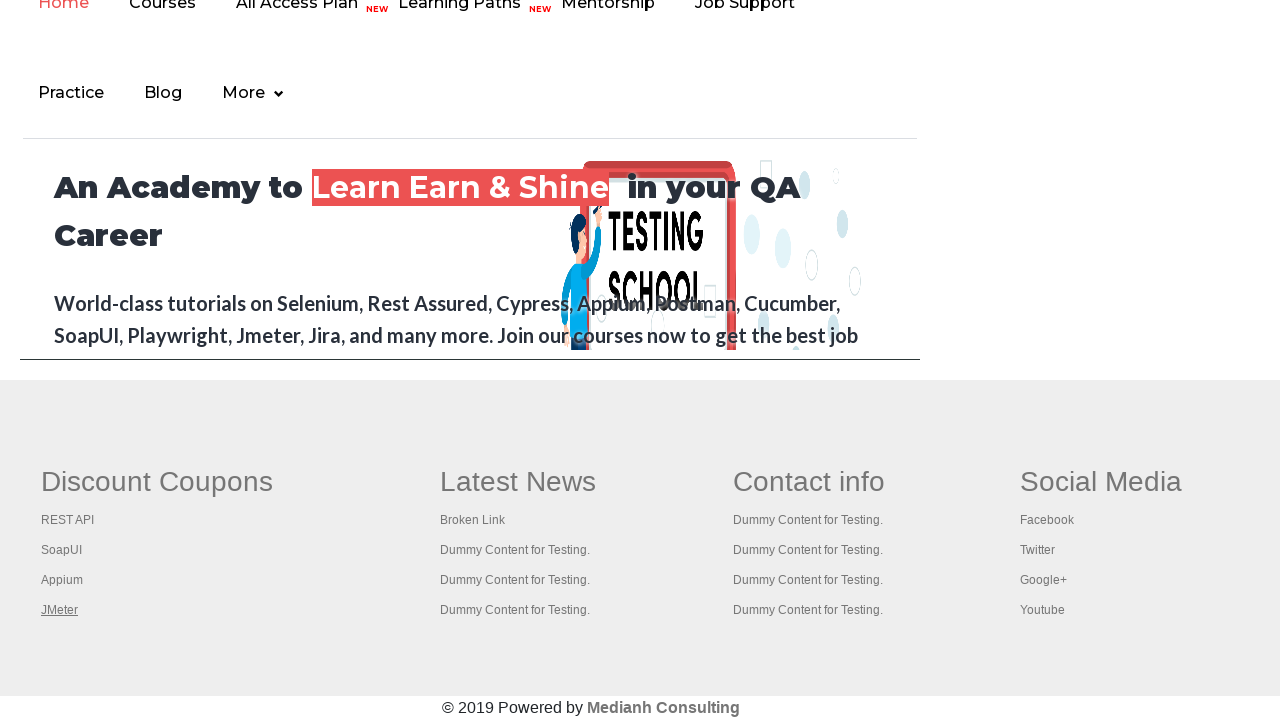

Switched to tab 5
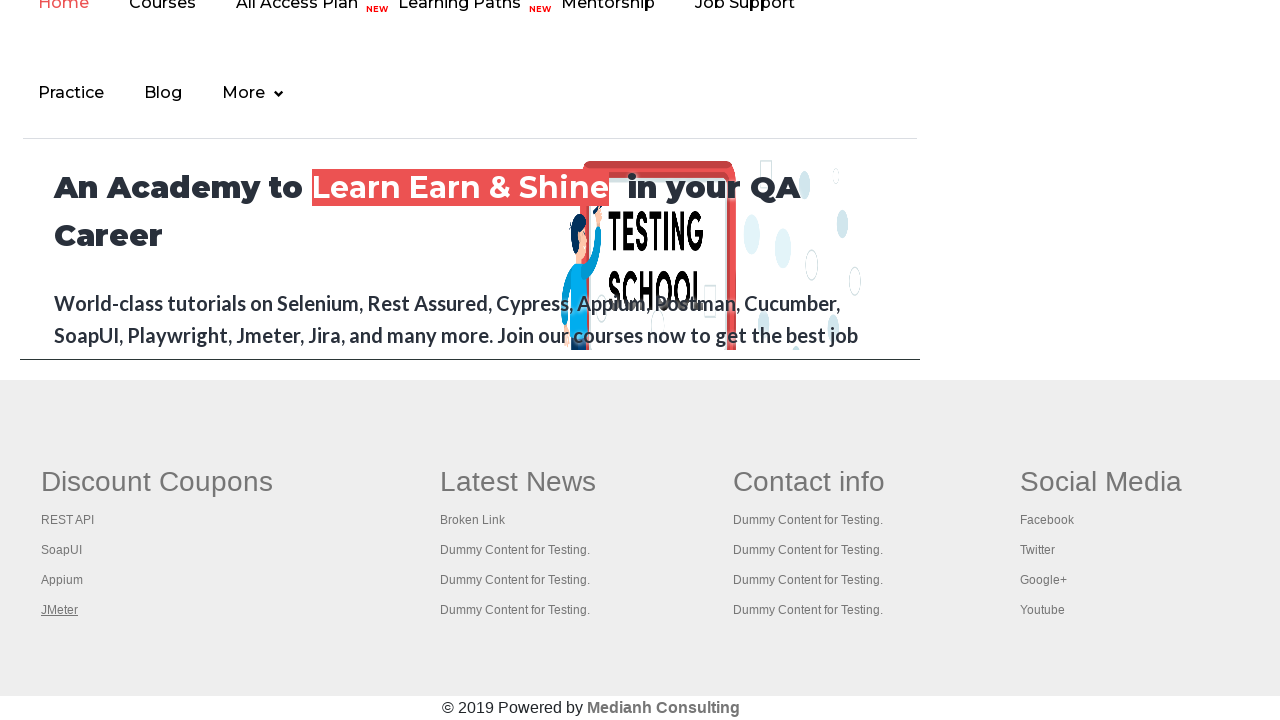

Tab 5 title: Apache JMeter - Apache JMeter™
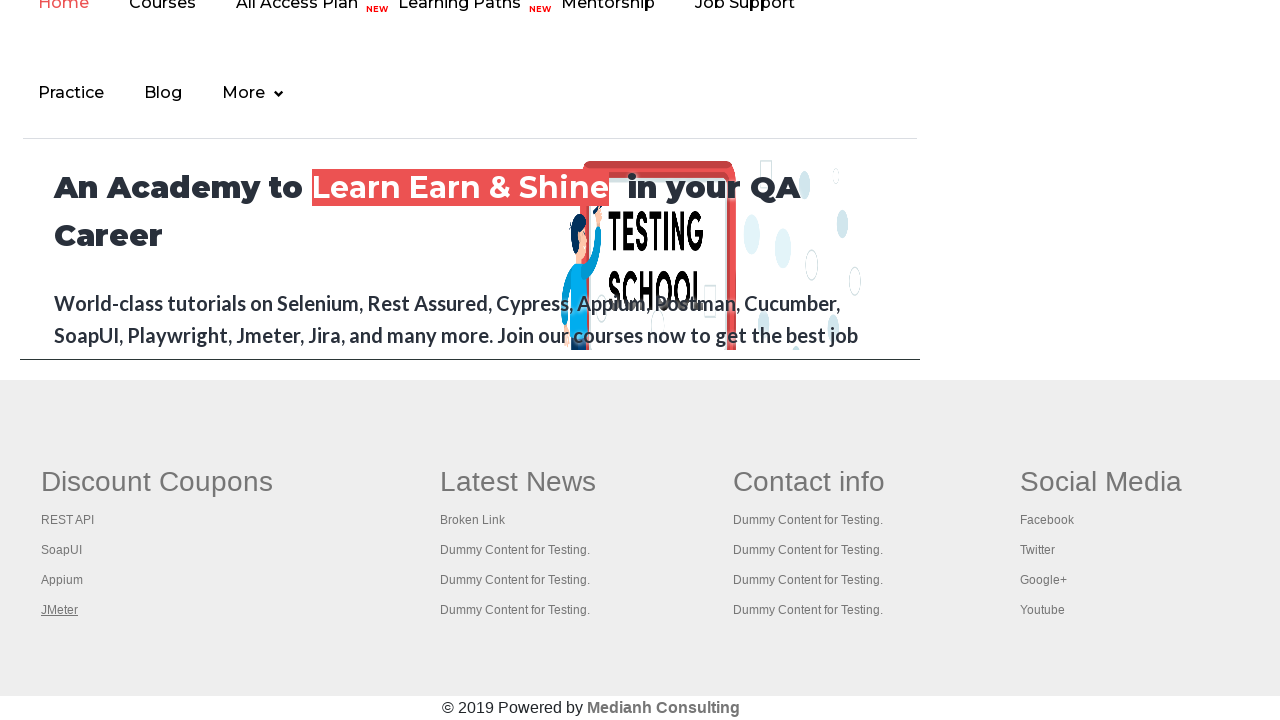

Closed tab 5
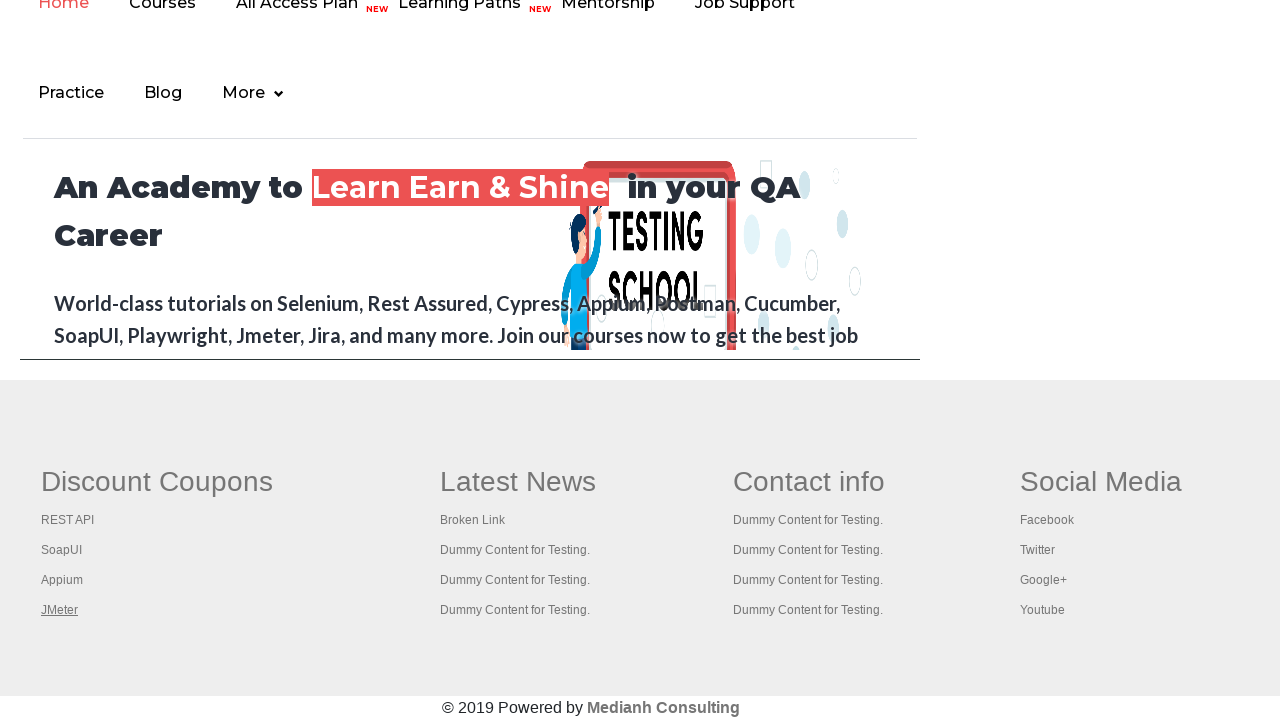

Switched back to original tab
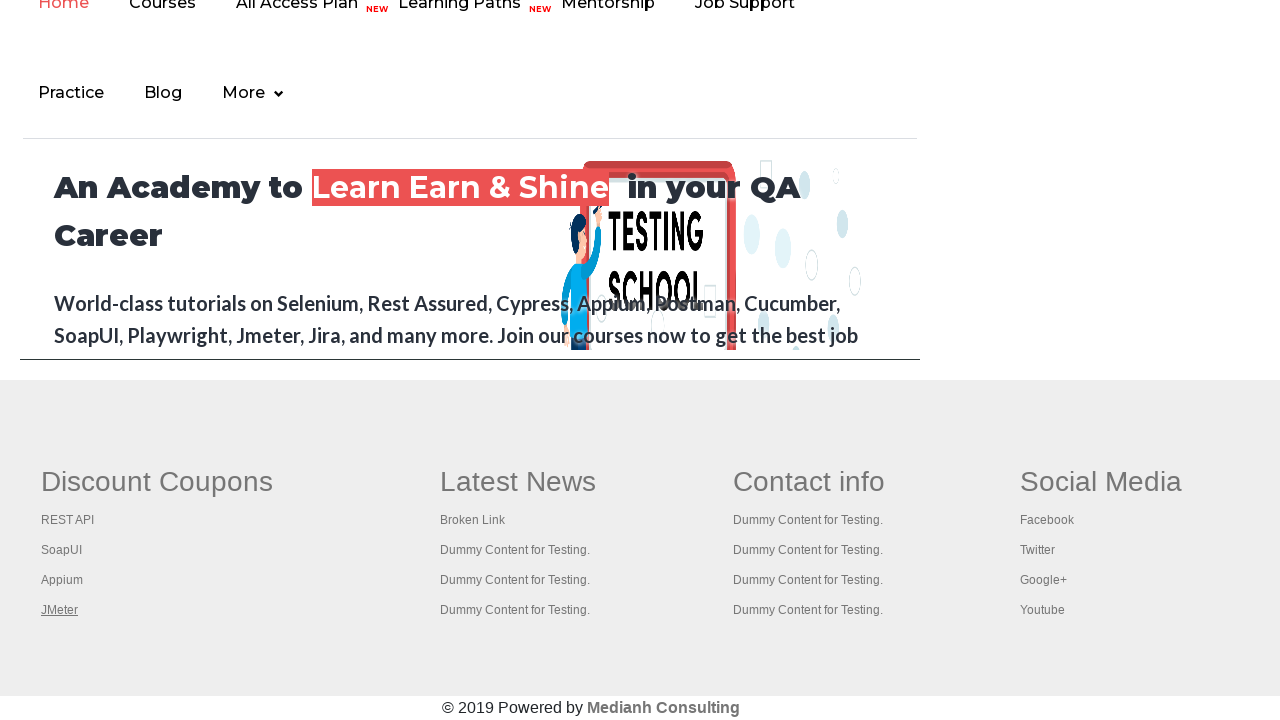

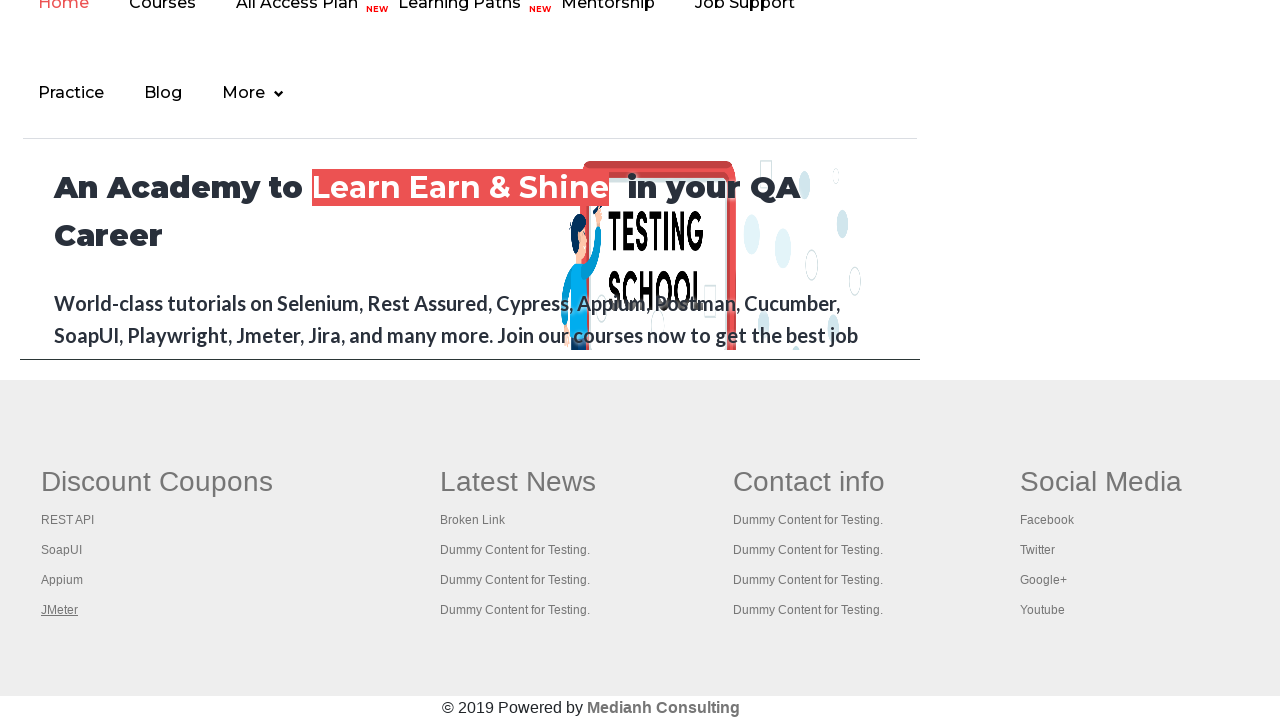